Navigates to an automation practice page with SSL certificate handling and takes a screenshot

Starting URL: https://www.rahulshettyacademy.com/AutomationPractice/

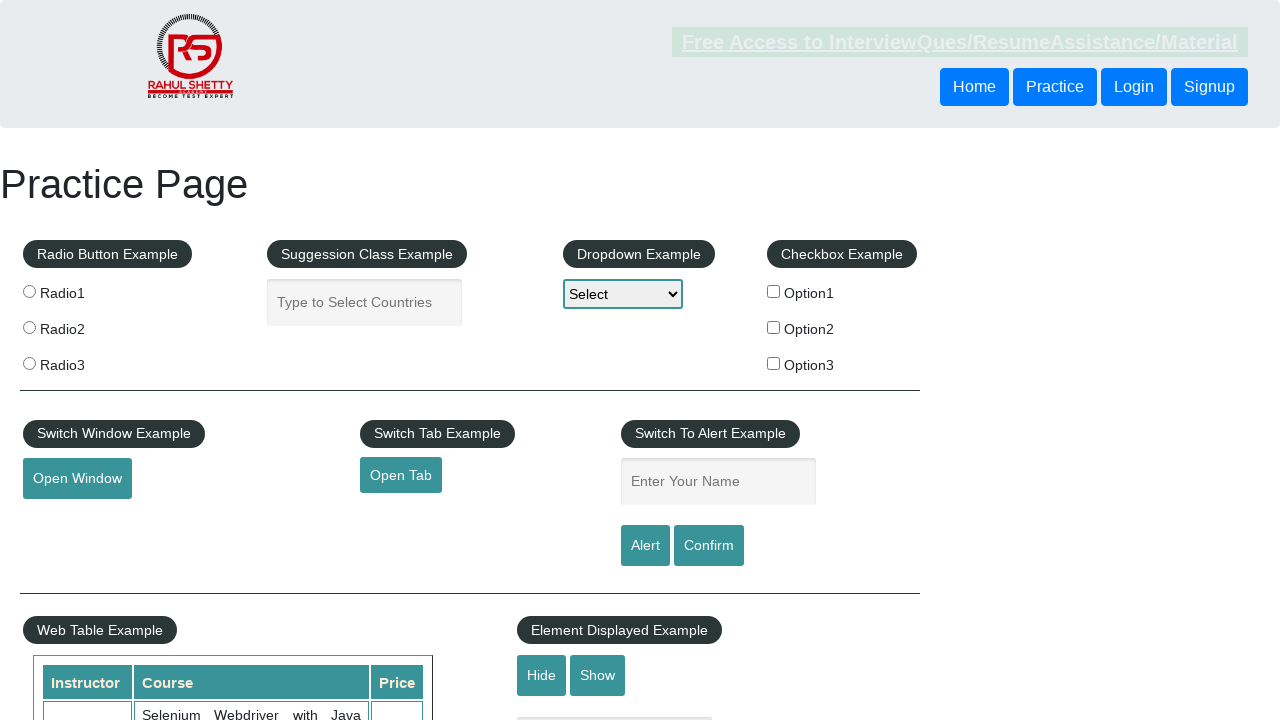

Waited for page to reach networkidle state
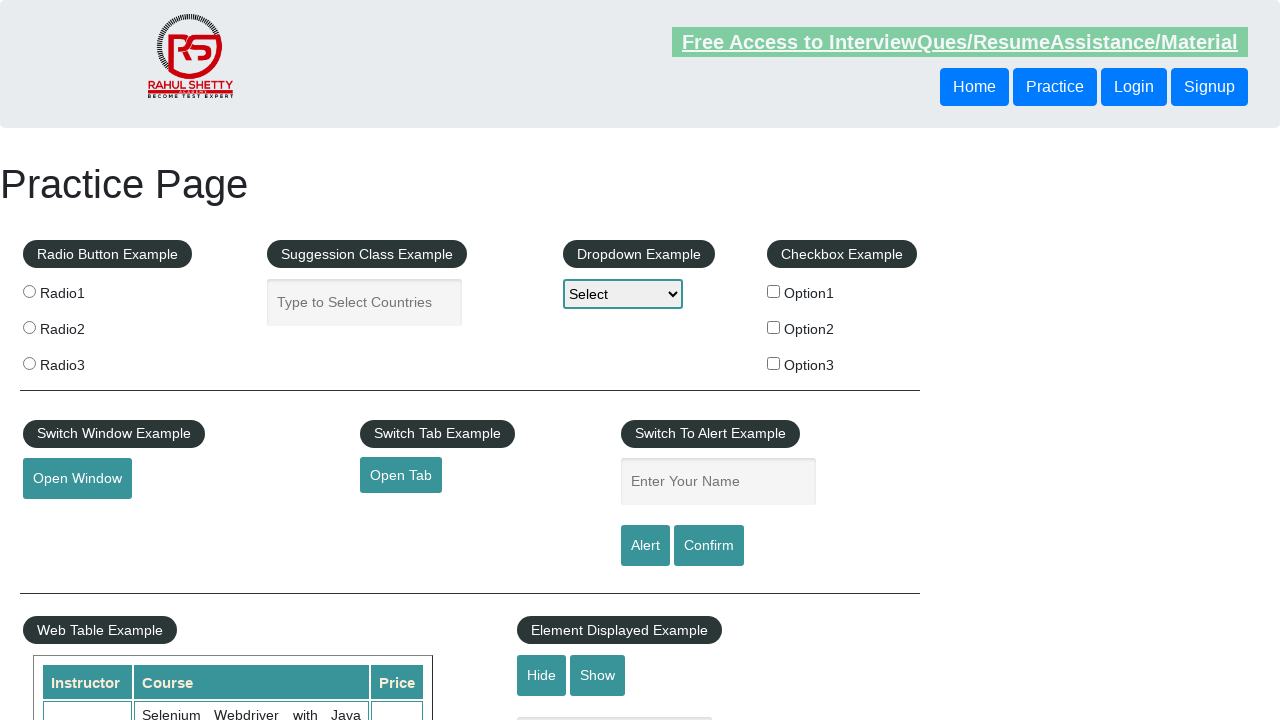

Waited 1 second for page to fully render
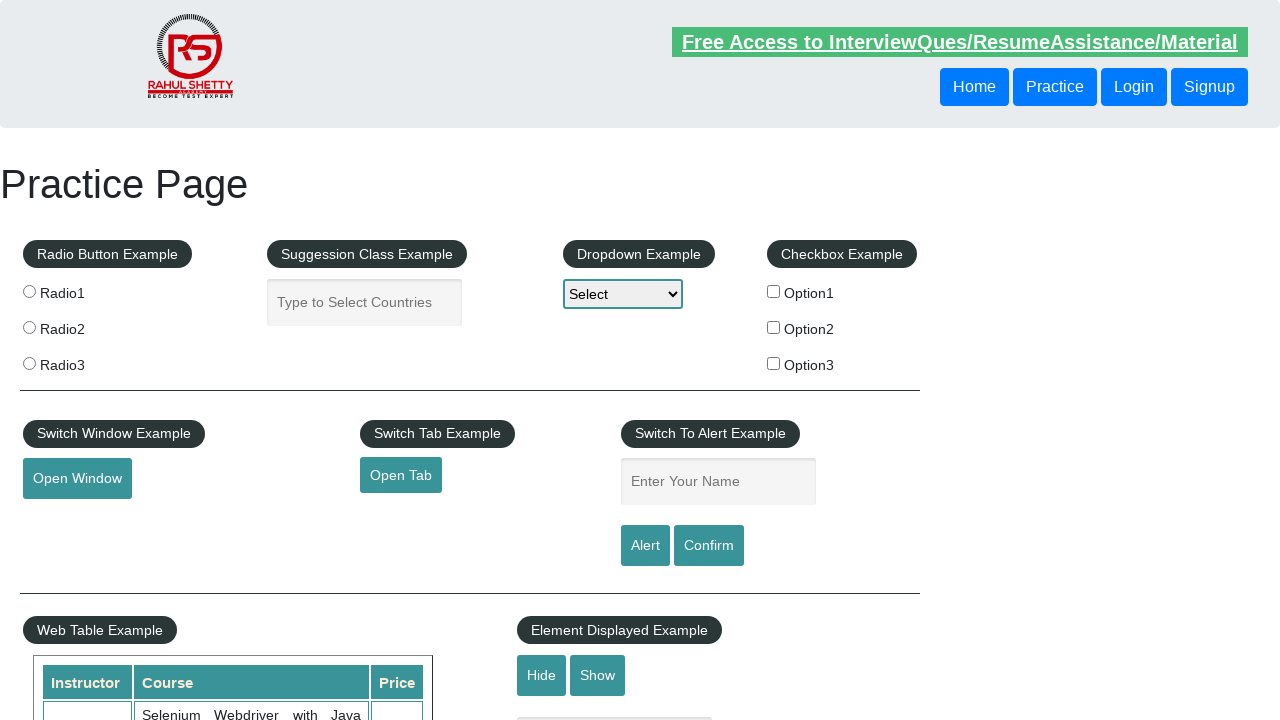

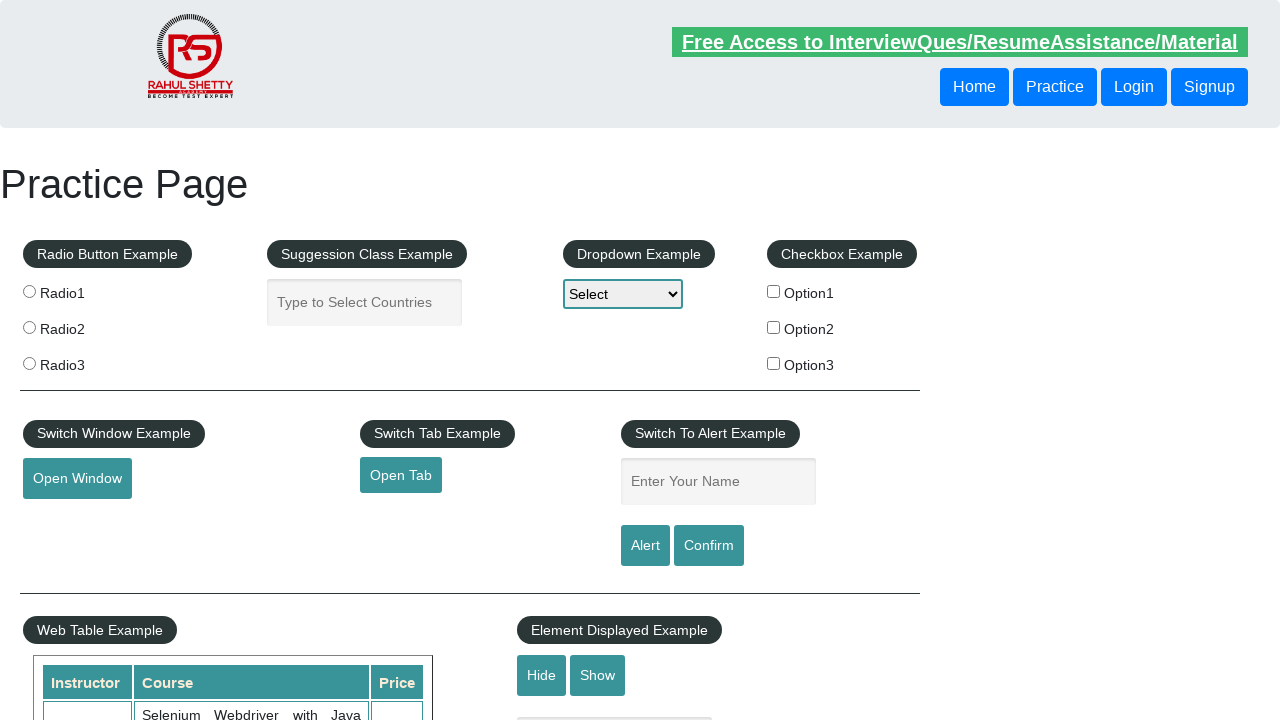